Tests multiple window handling by clicking a link that opens a new window, switching to the new window to verify its content, then switching back to the parent window to verify its content.

Starting URL: http://the-internet.herokuapp.com/

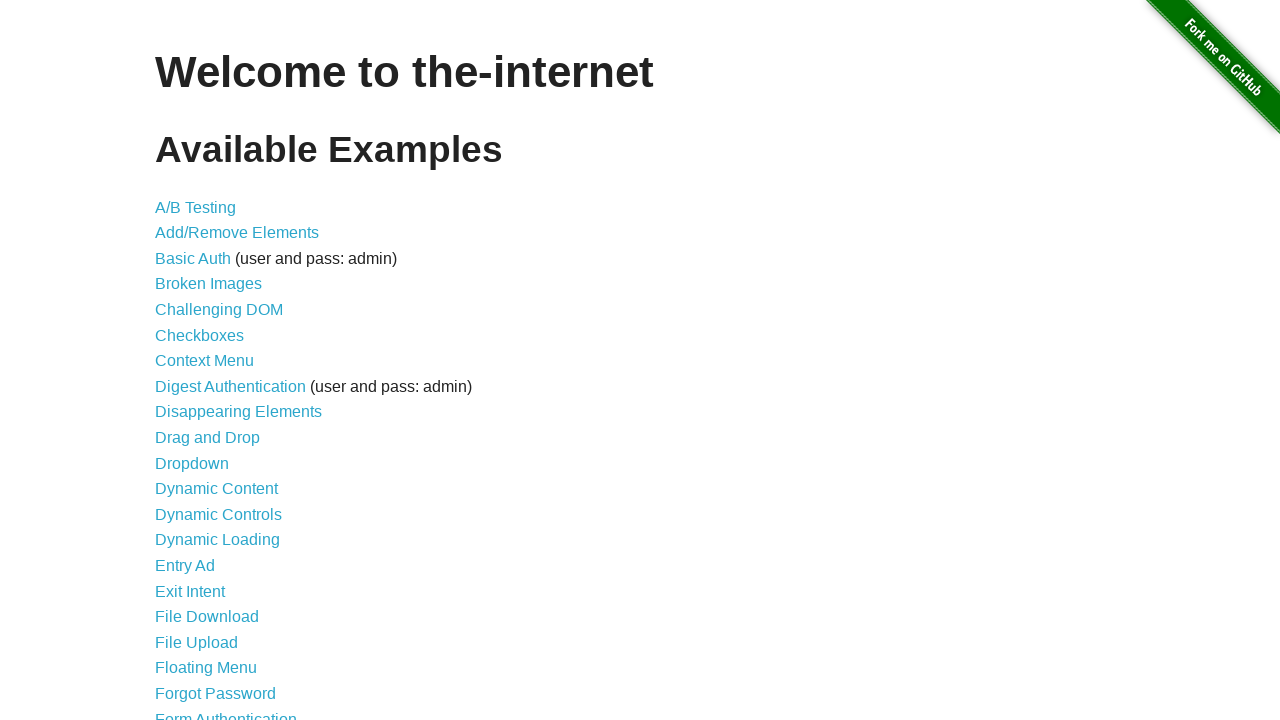

Clicked on 'Multiple Windows' link at (218, 369) on text=Multiple Windows
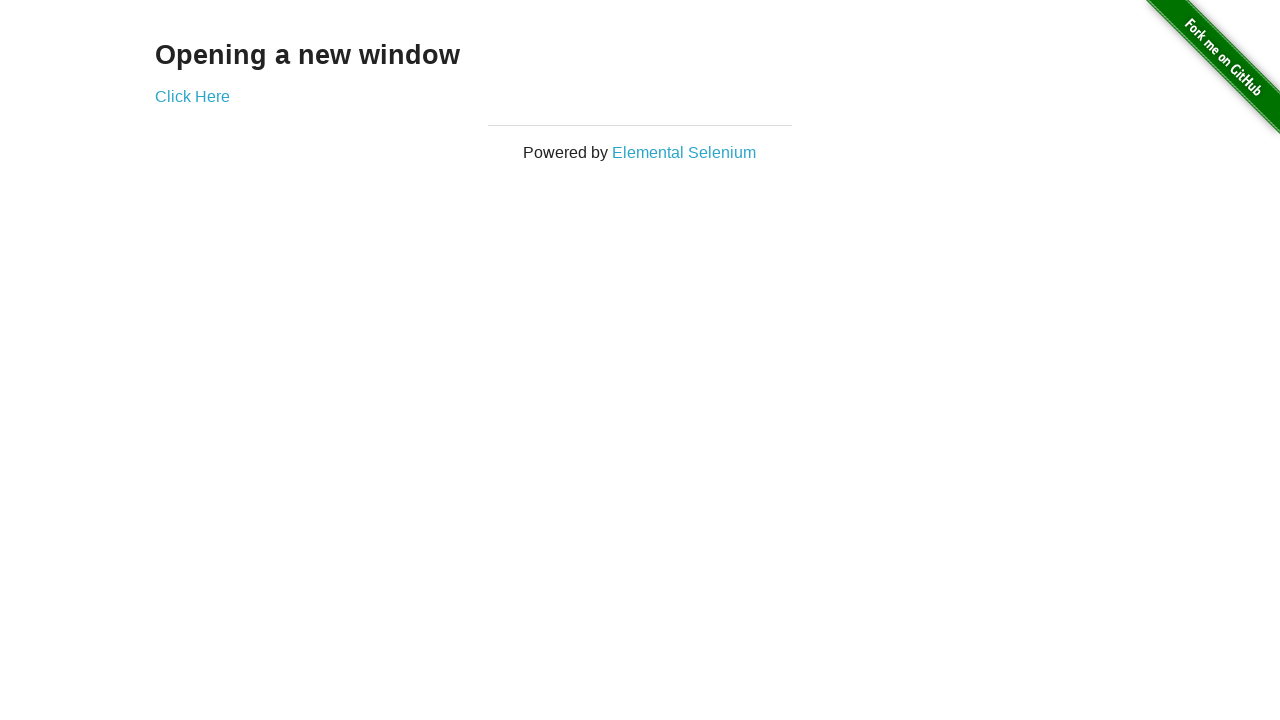

Clicked link that opens a new window at (192, 96) on a[href*='windows']
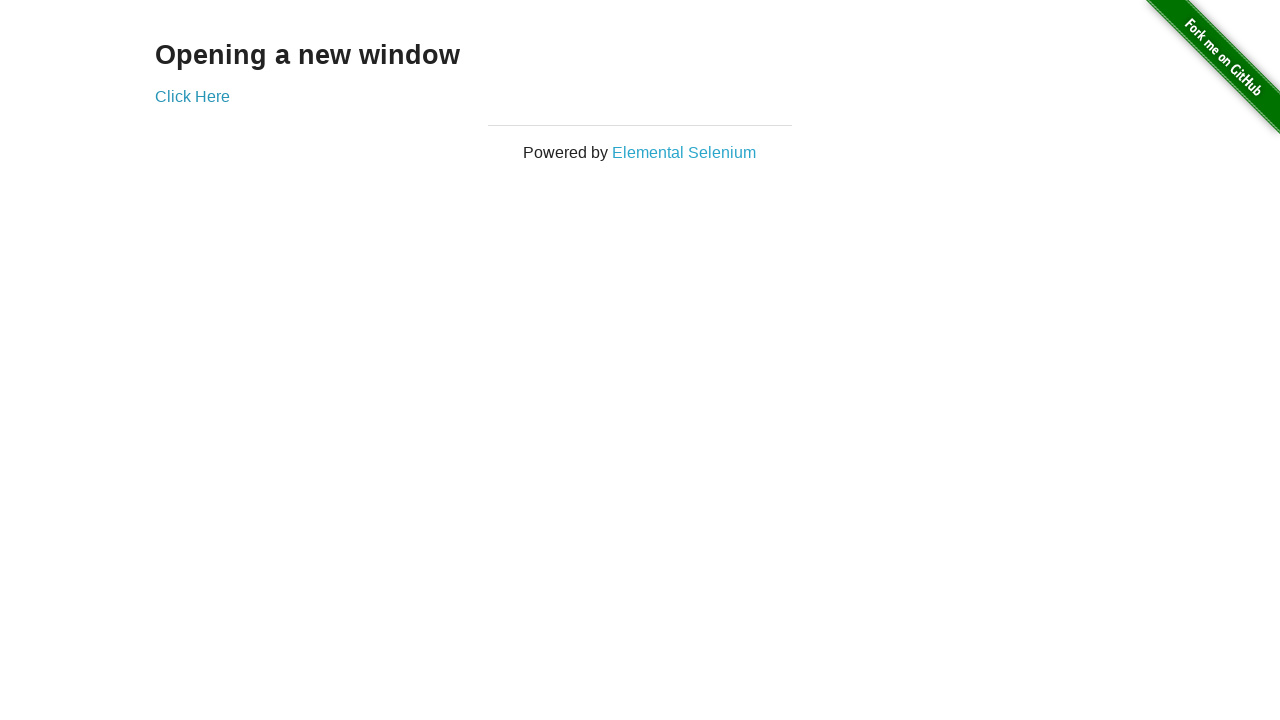

Captured new window page object
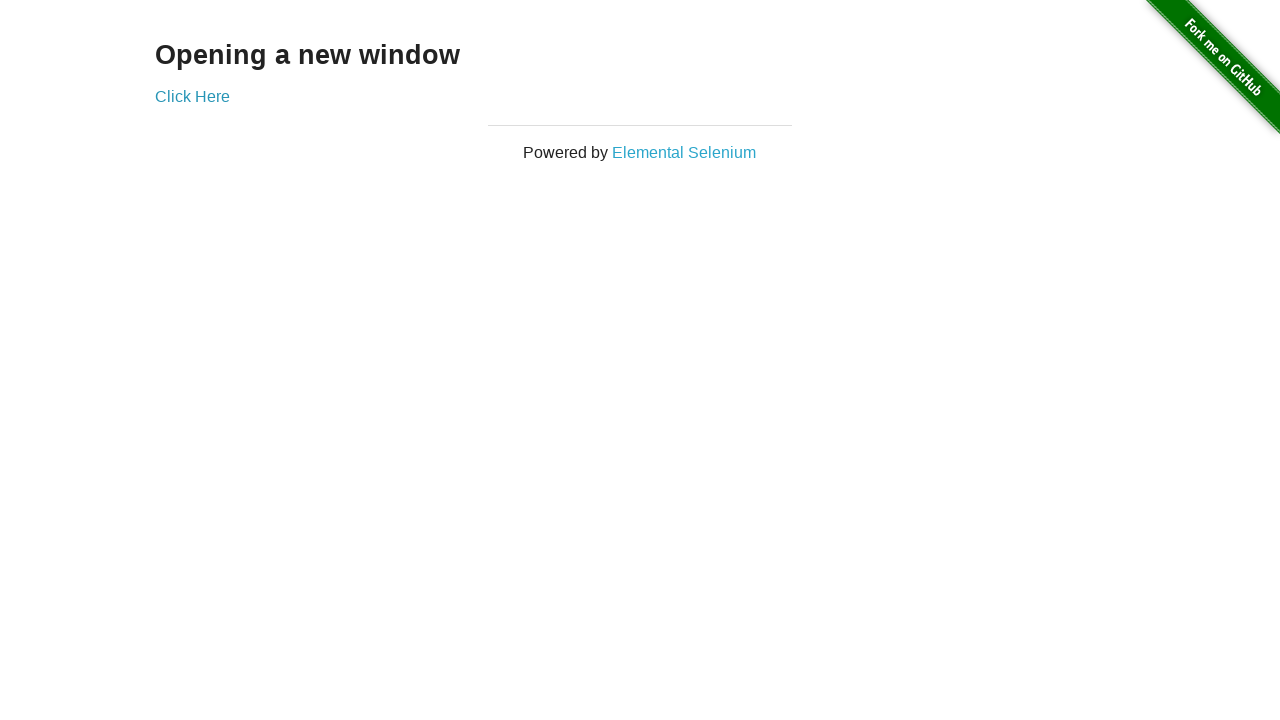

New window loaded and heading element found
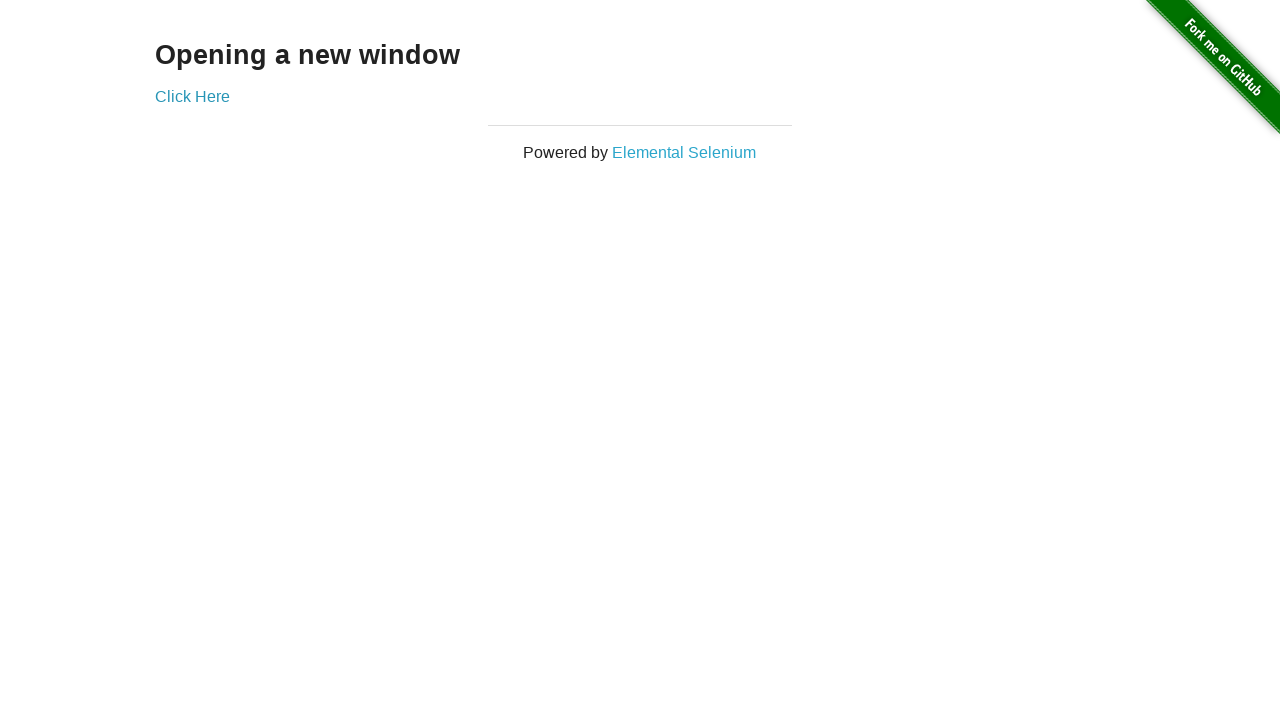

Retrieved text from new window heading: 'New Window'
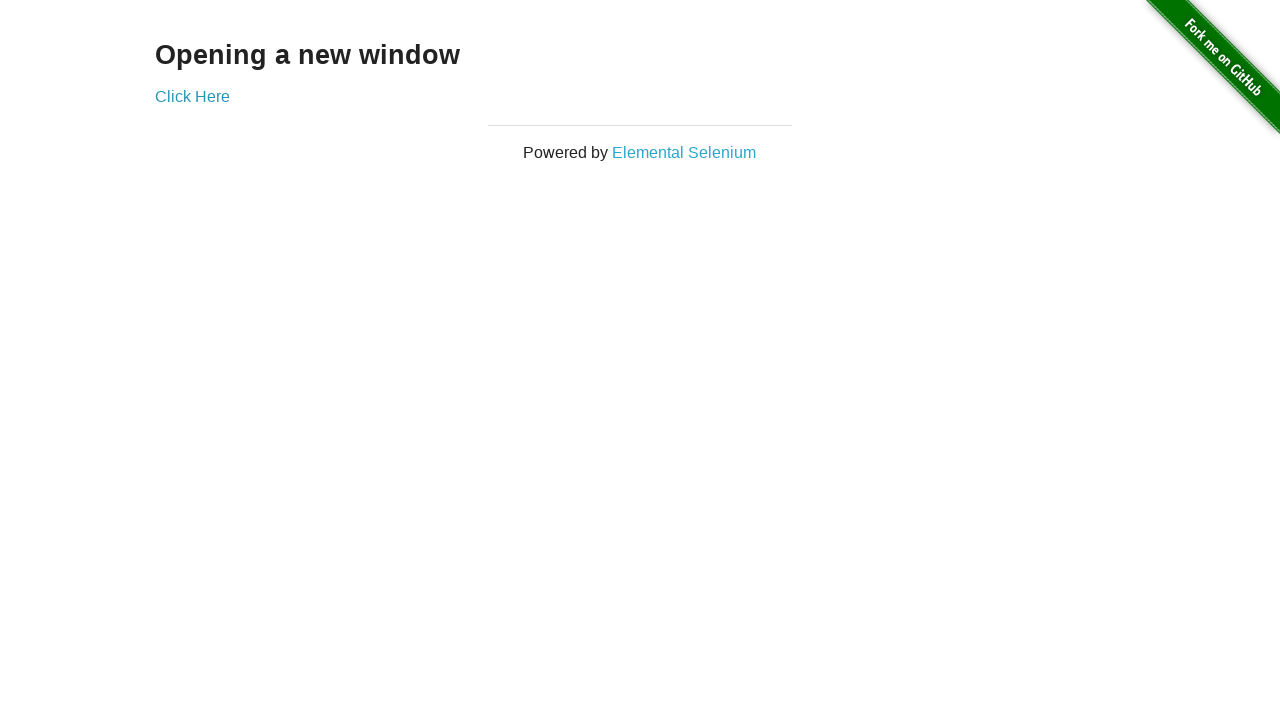

Brought parent window to front
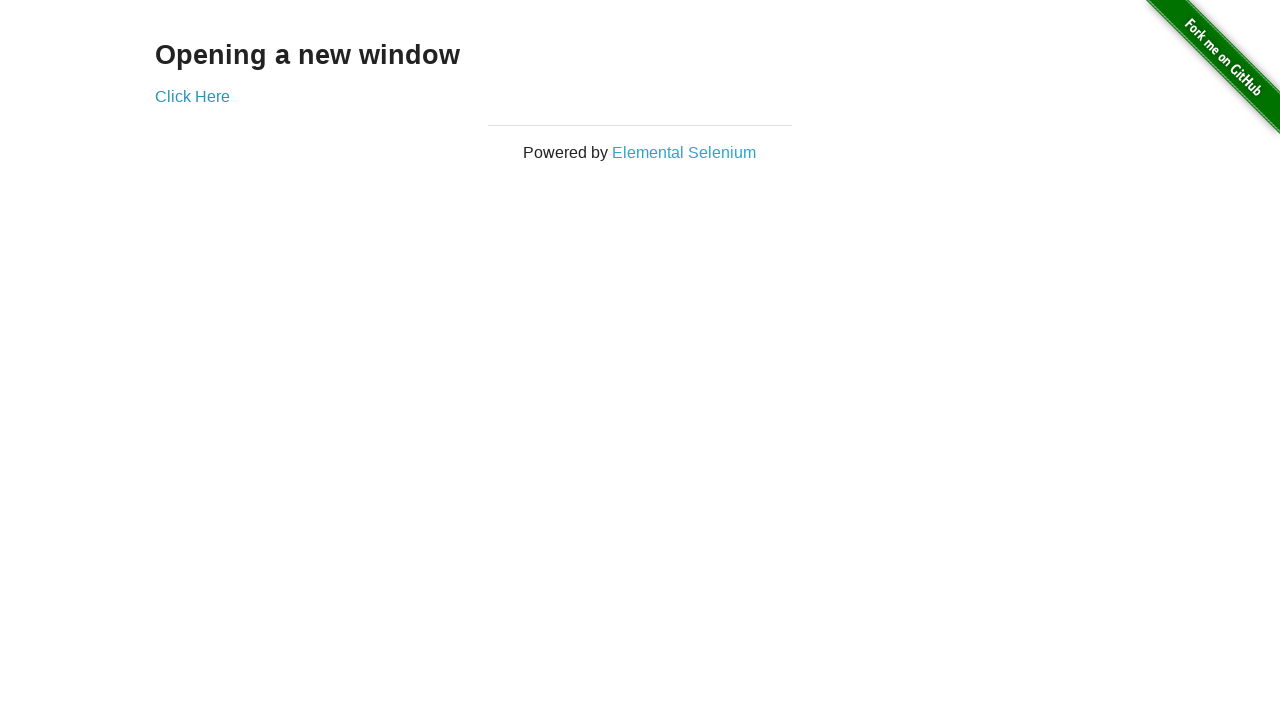

Retrieved text from parent window heading: 'Opening a new window'
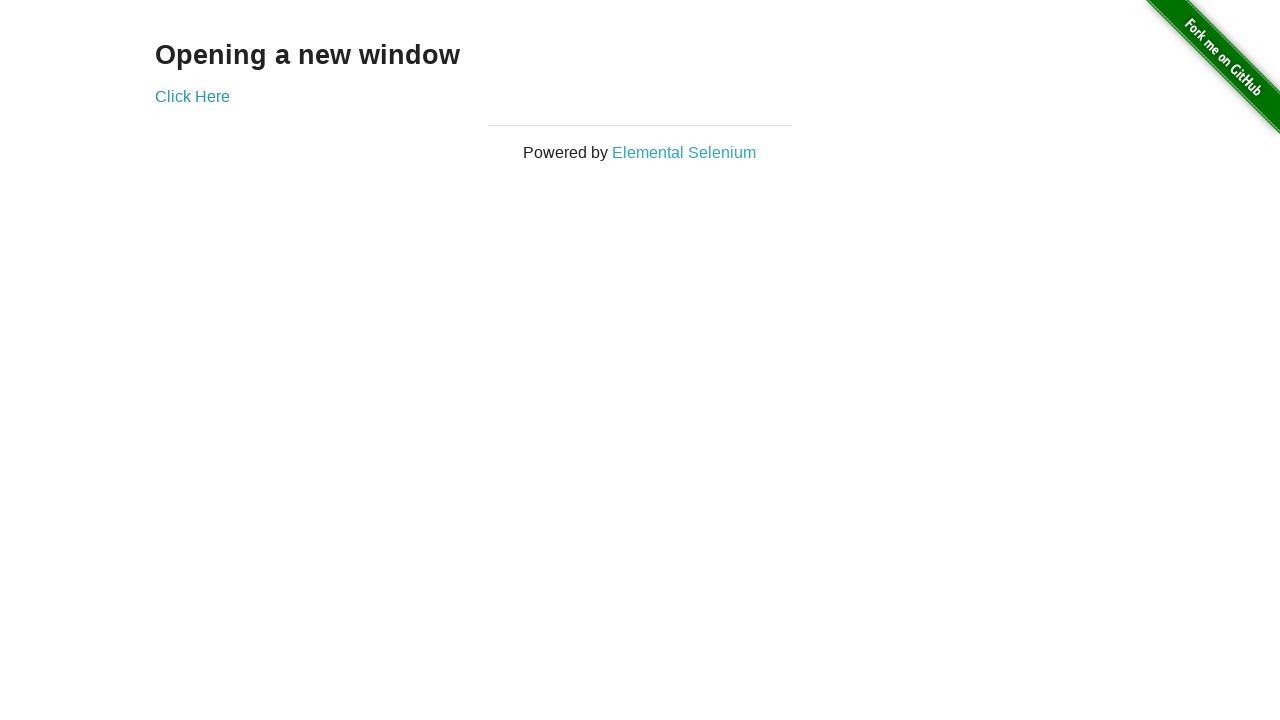

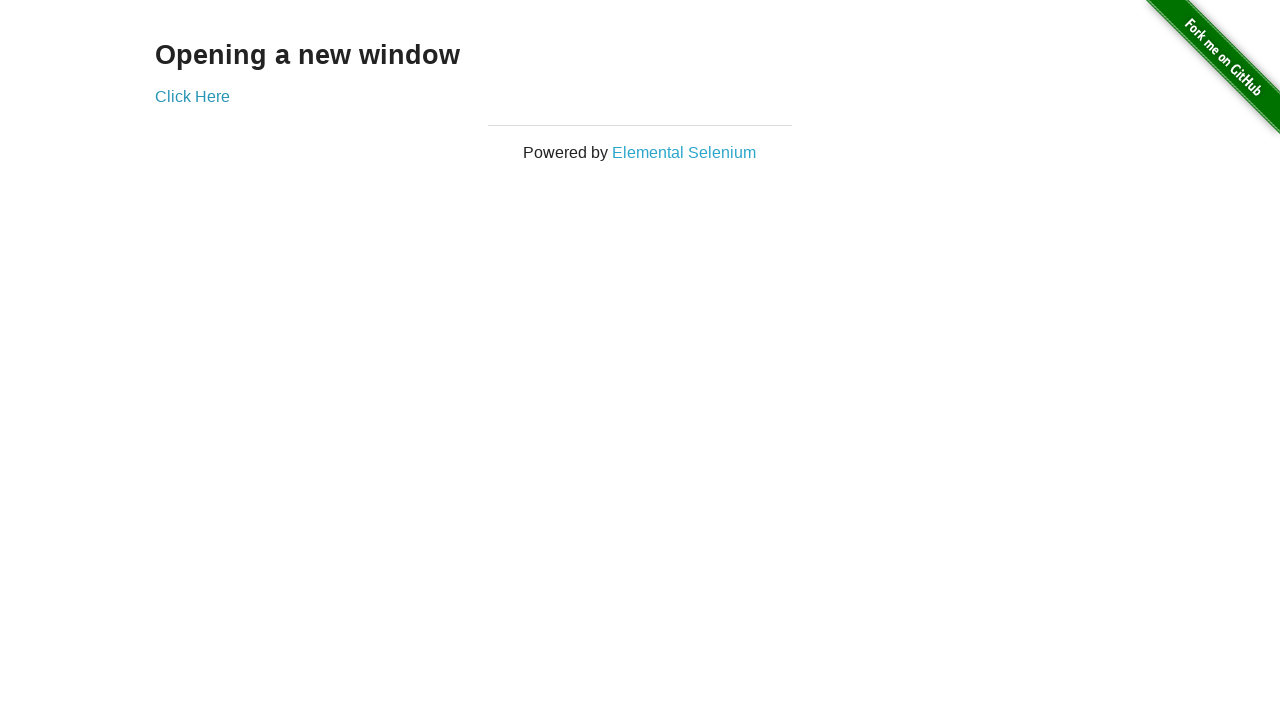